Tests new browser tab functionality by clicking a button that opens a new tab, switching to that tab, and verifying the heading text on the new page.

Starting URL: https://demoqa.com/browser-windows

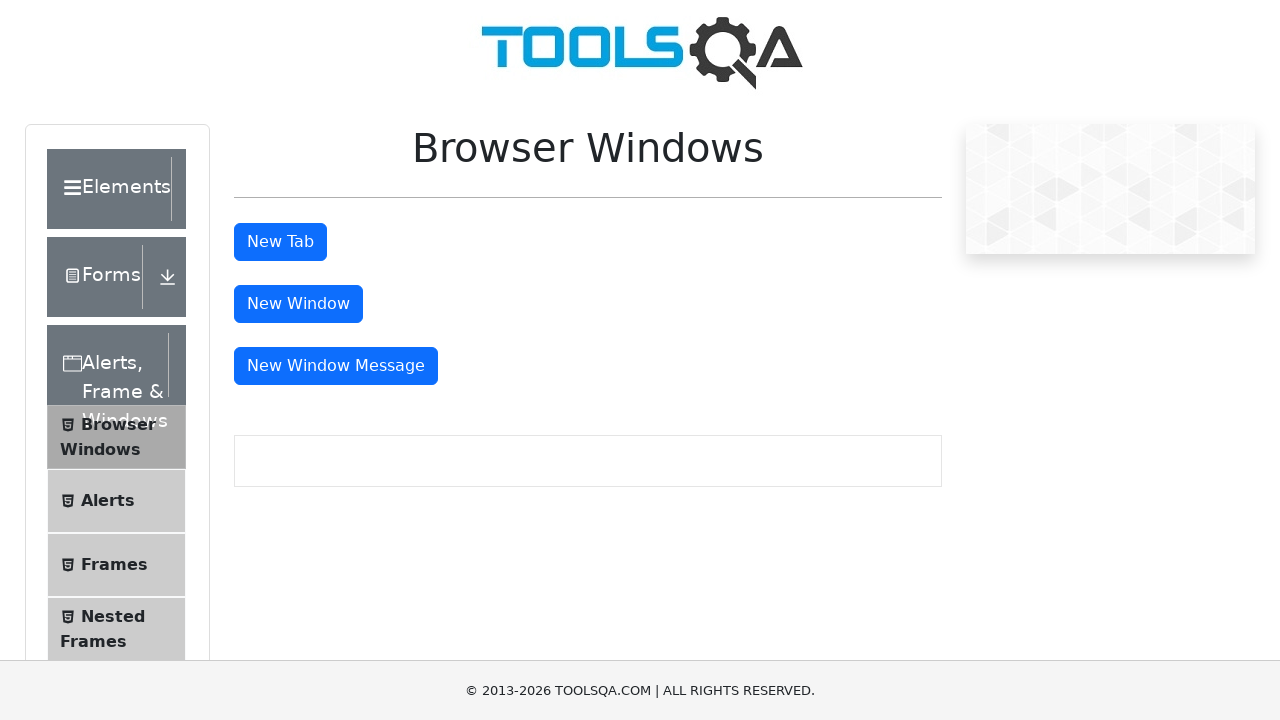

Clicked the 'New Tab' button at (280, 242) on #tabButton
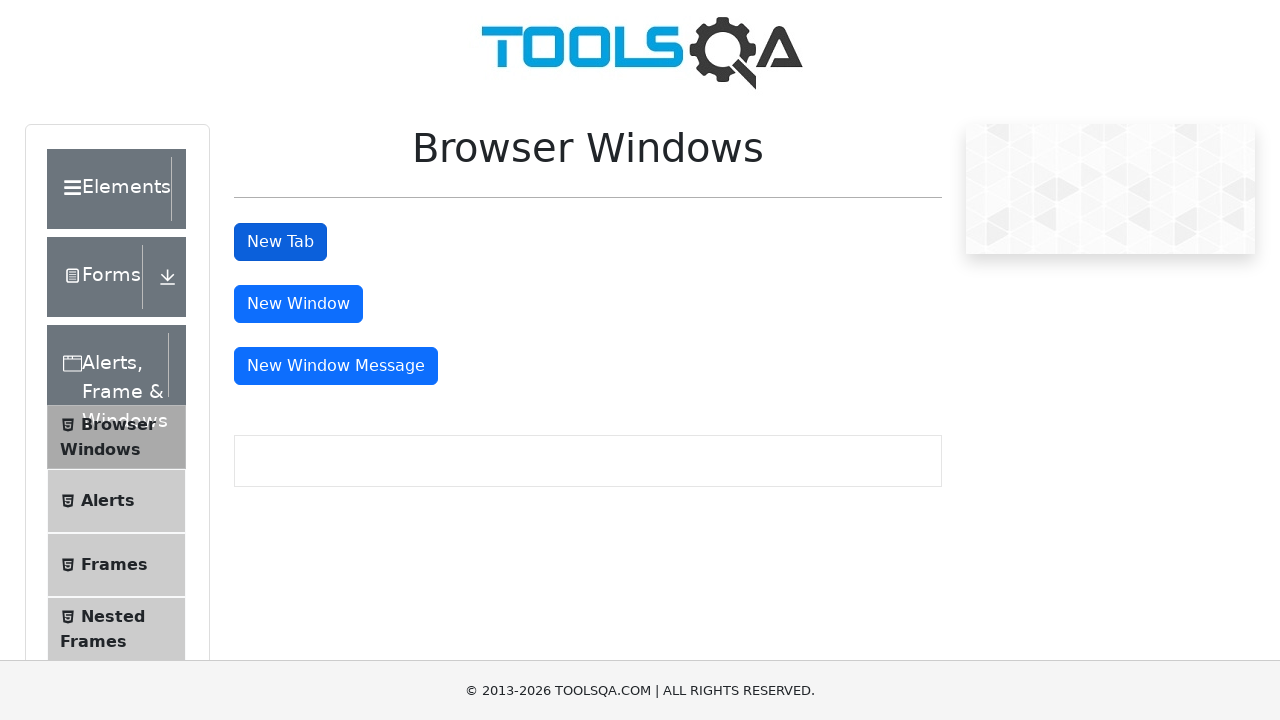

Clicked the 'New Tab' button and new tab opened at (280, 242) on #tabButton
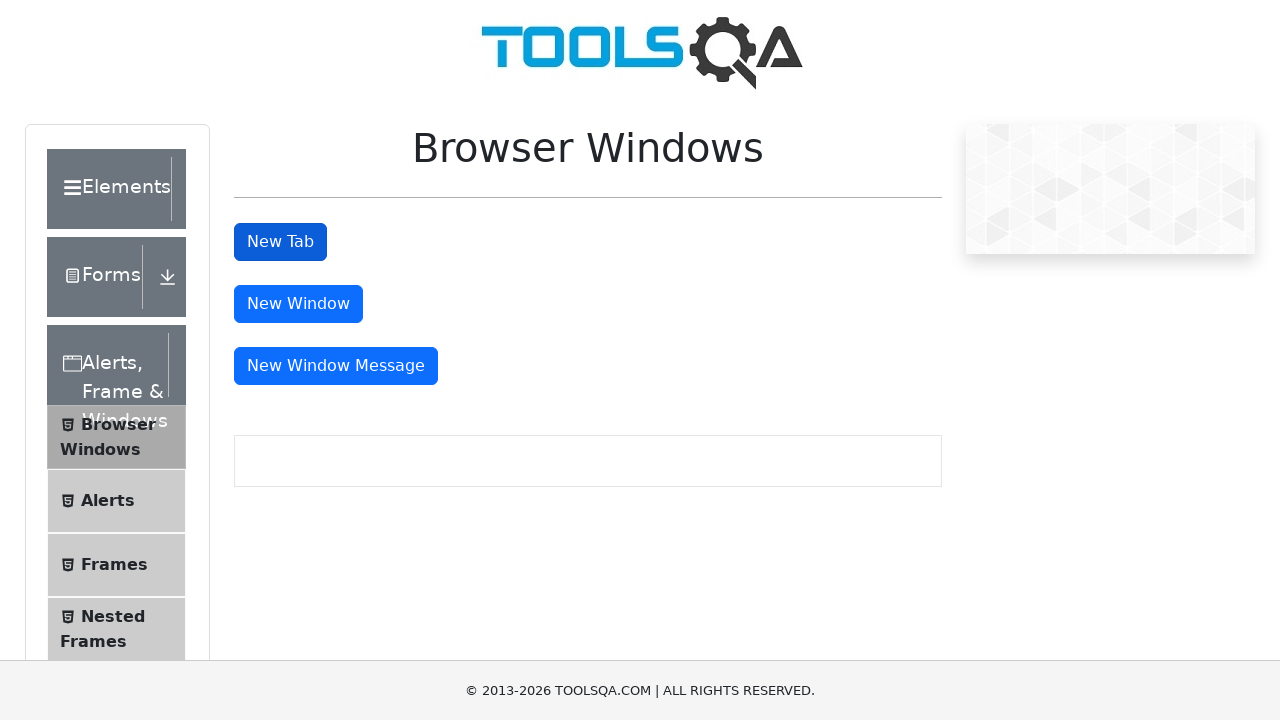

Captured new page object from newly opened tab
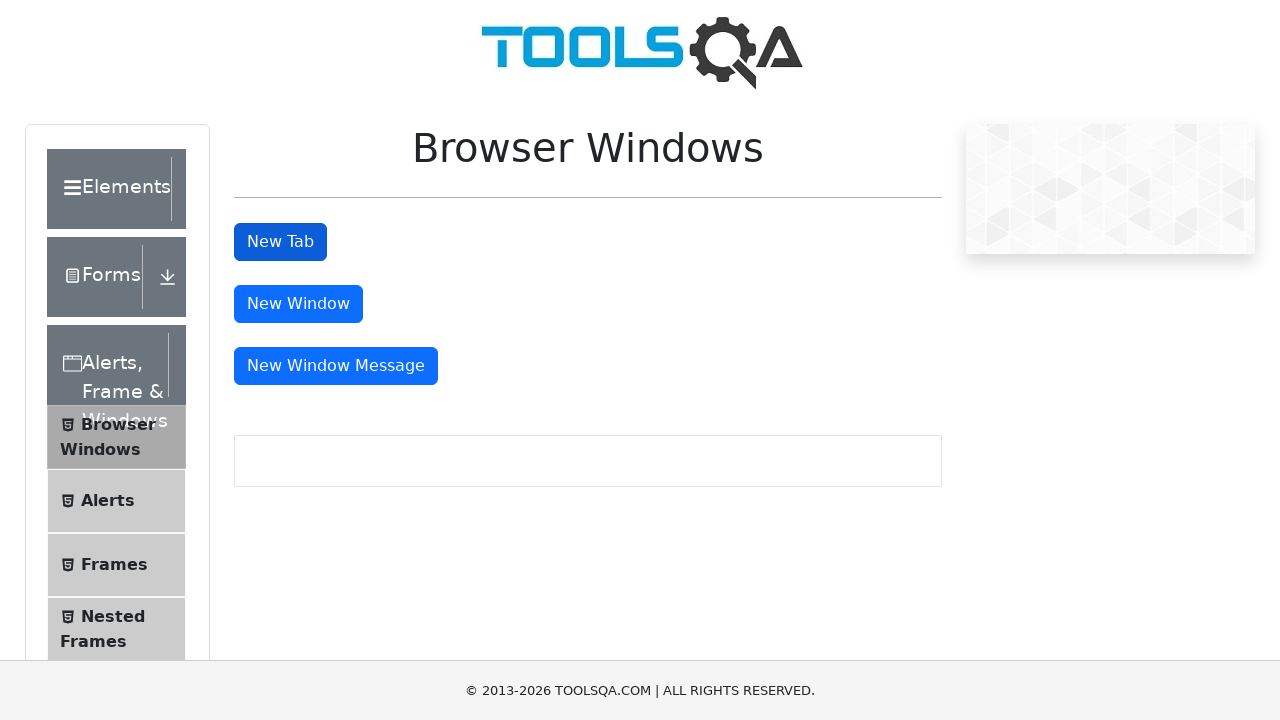

New page finished loading
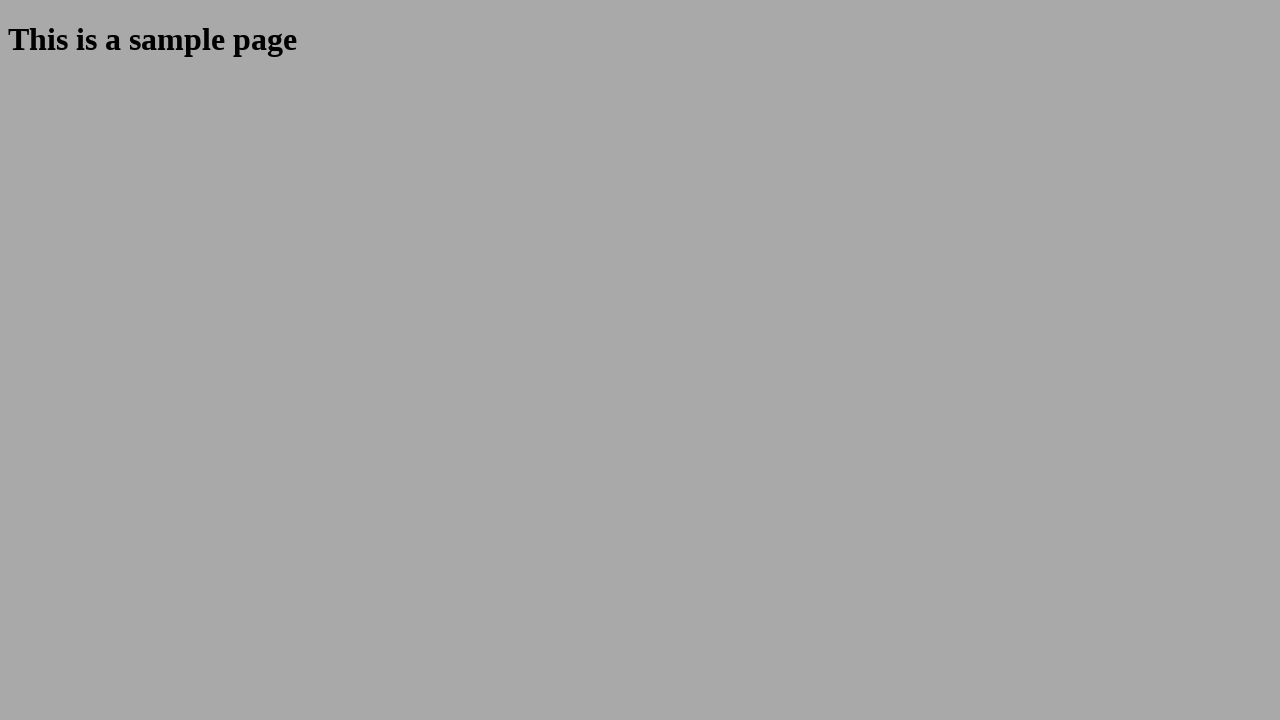

Located the heading element on new page
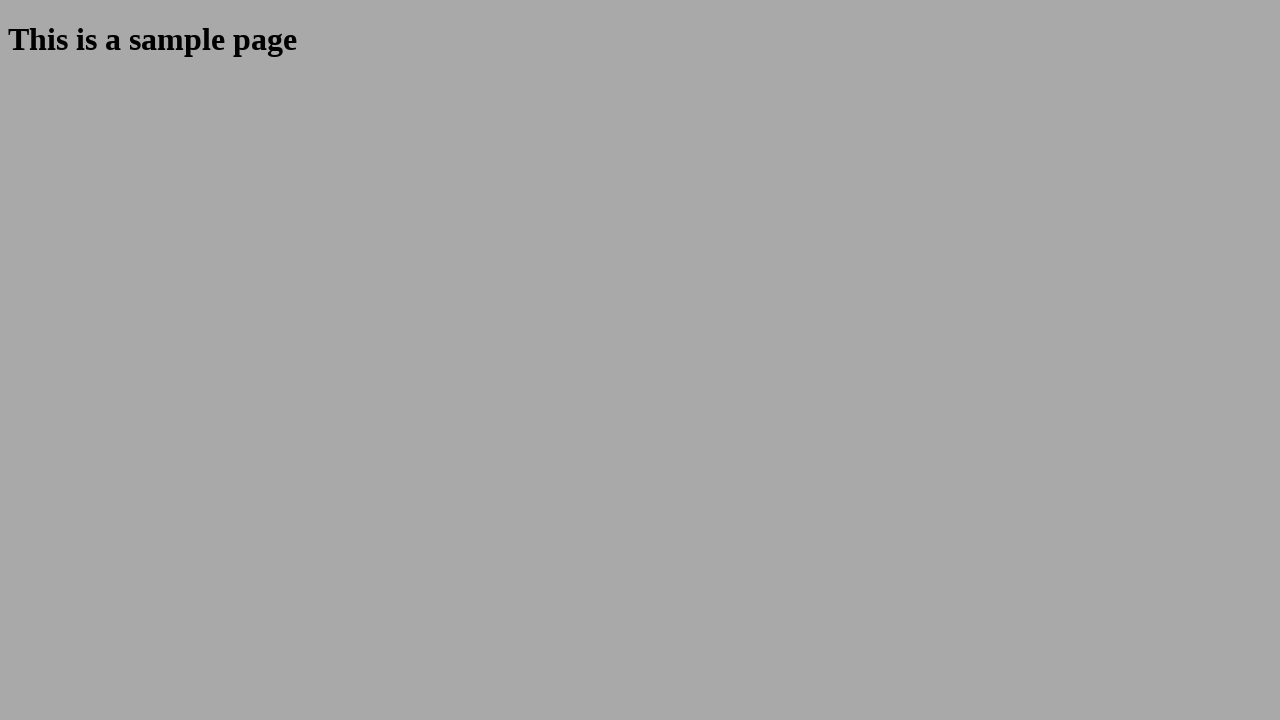

Heading element became visible
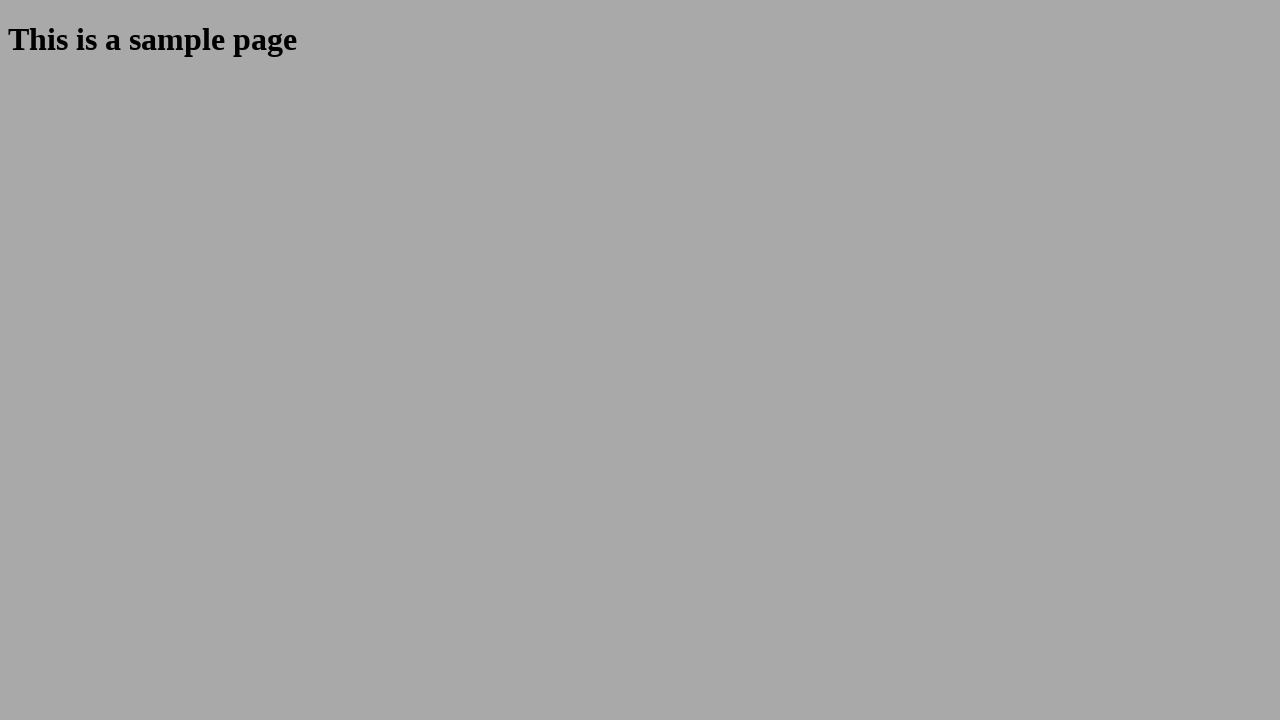

Verified heading text is 'This is a sample page'
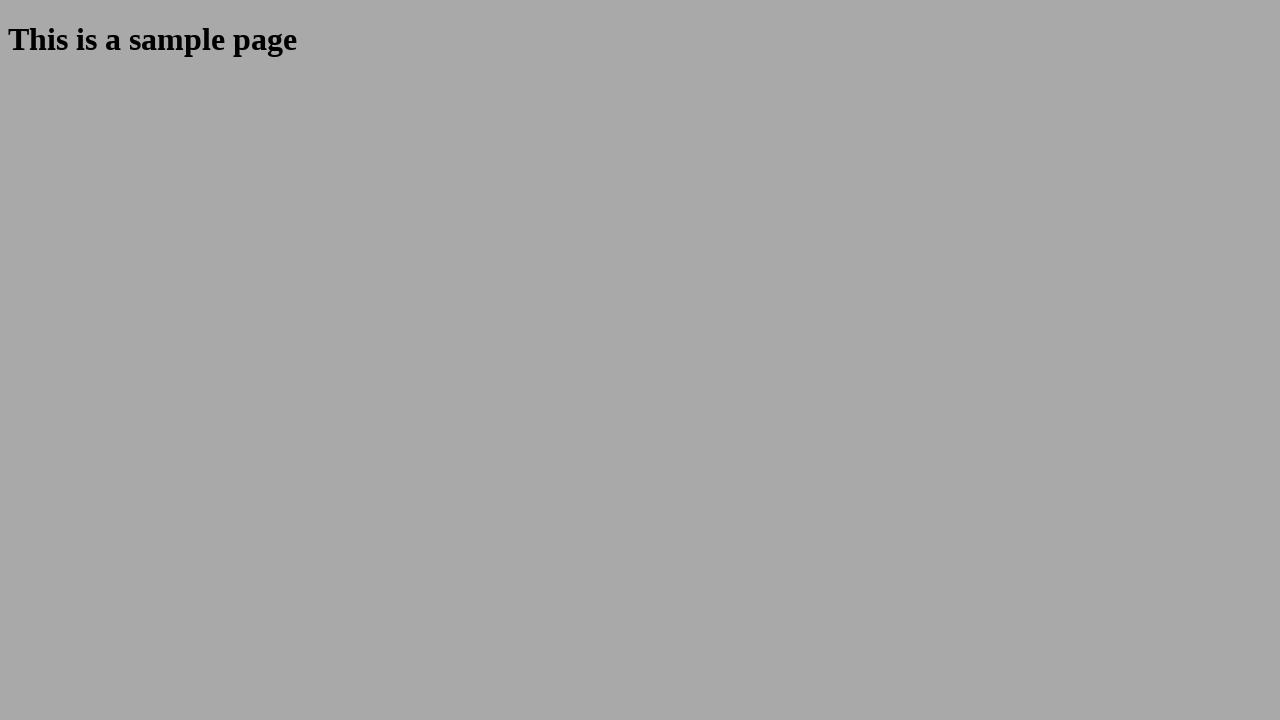

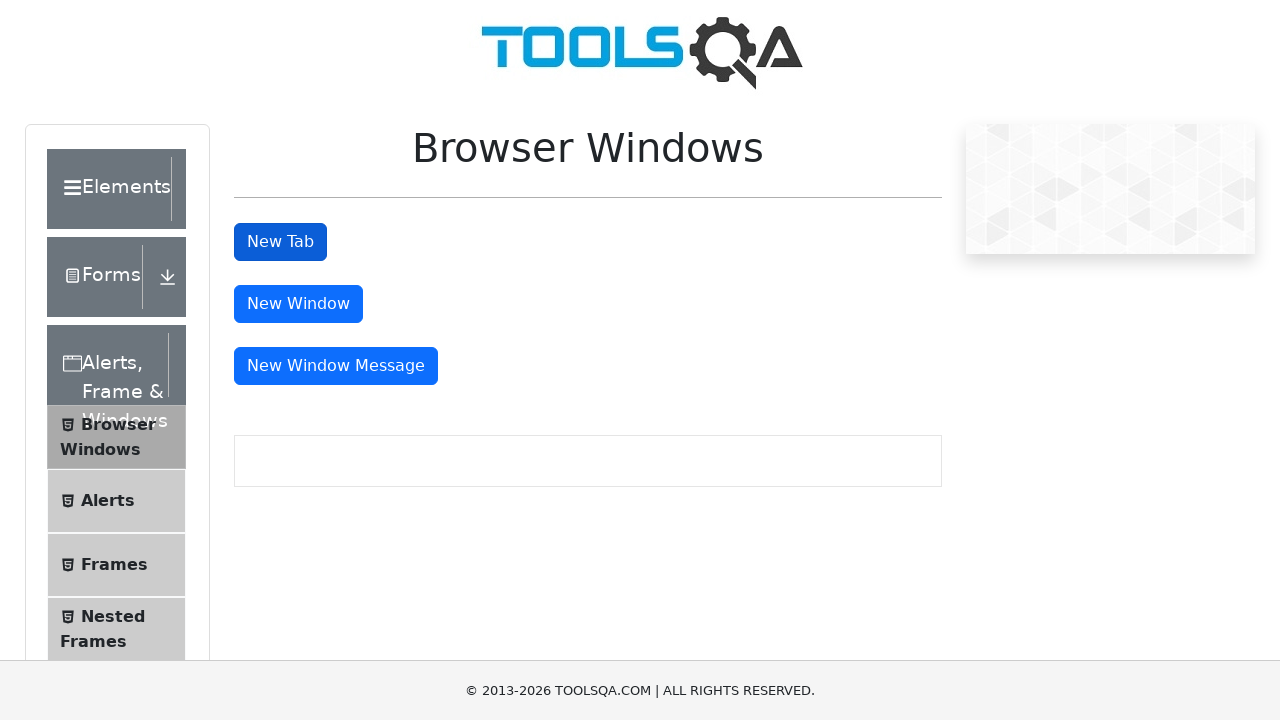